Navigates to W3Schools JavaScript popup page, clicks on "Try it Yourself" link to open a new window, and switches to the newly opened window

Starting URL: https://www.w3schools.com/js/js_popup.asp

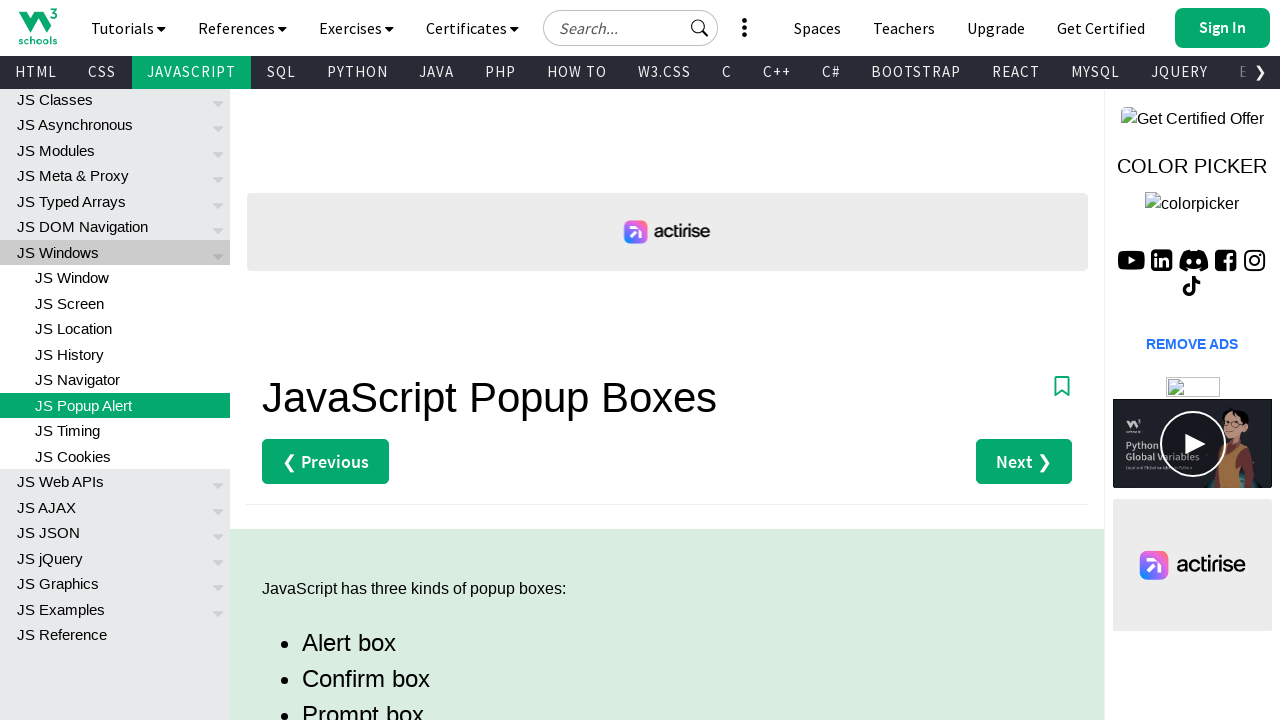

Navigated to W3Schools JavaScript popup page
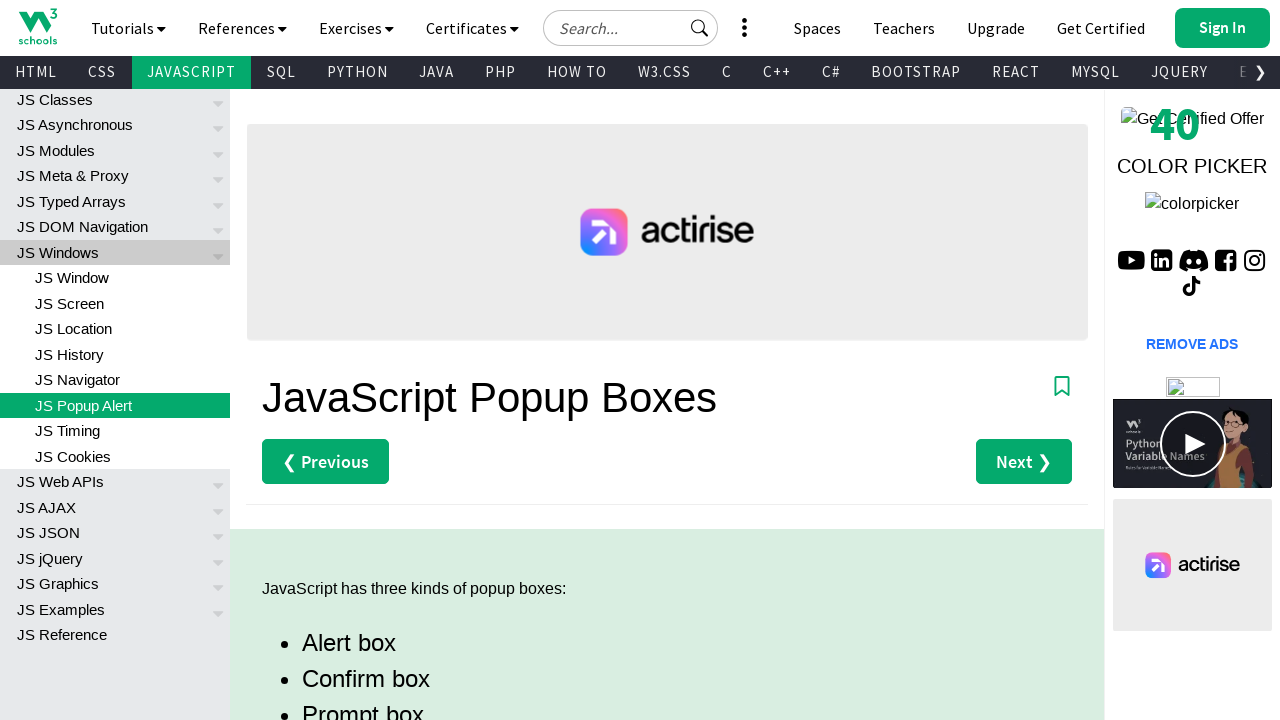

Clicked 'Try it Yourself' link to open new window at (334, 360) on text=Try it Yourself
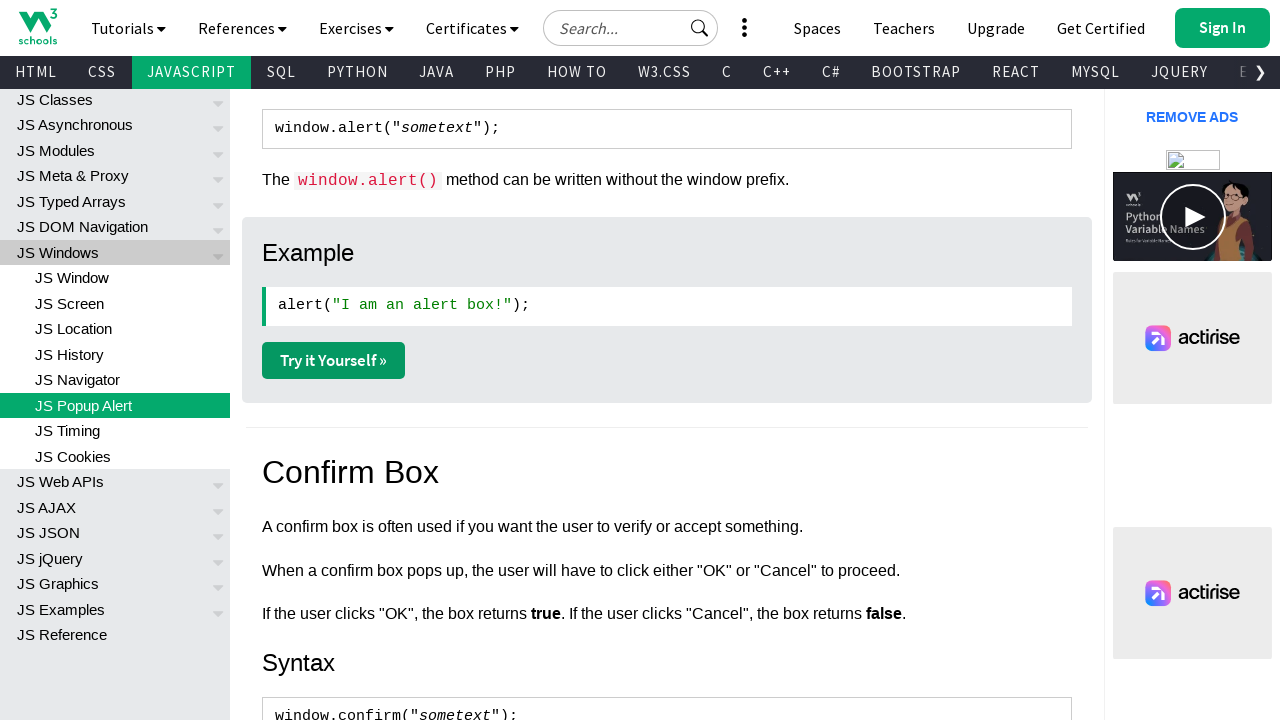

Switched to newly opened window
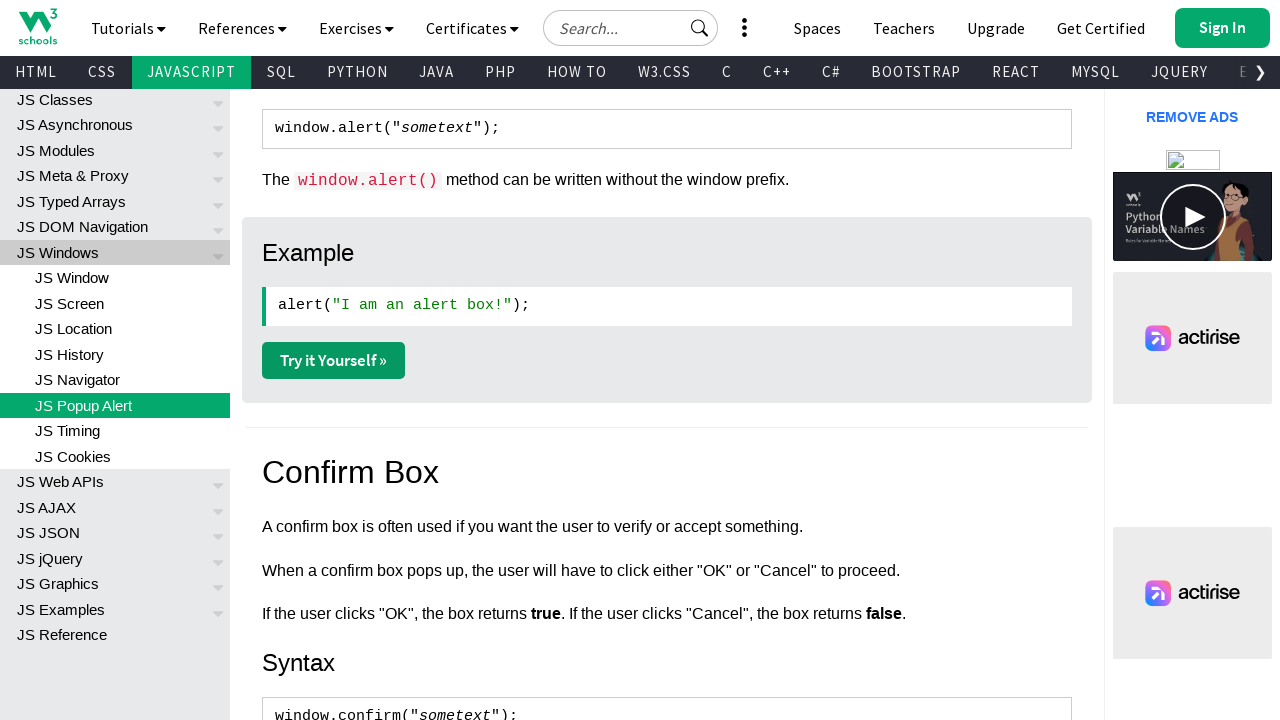

New page loaded completely
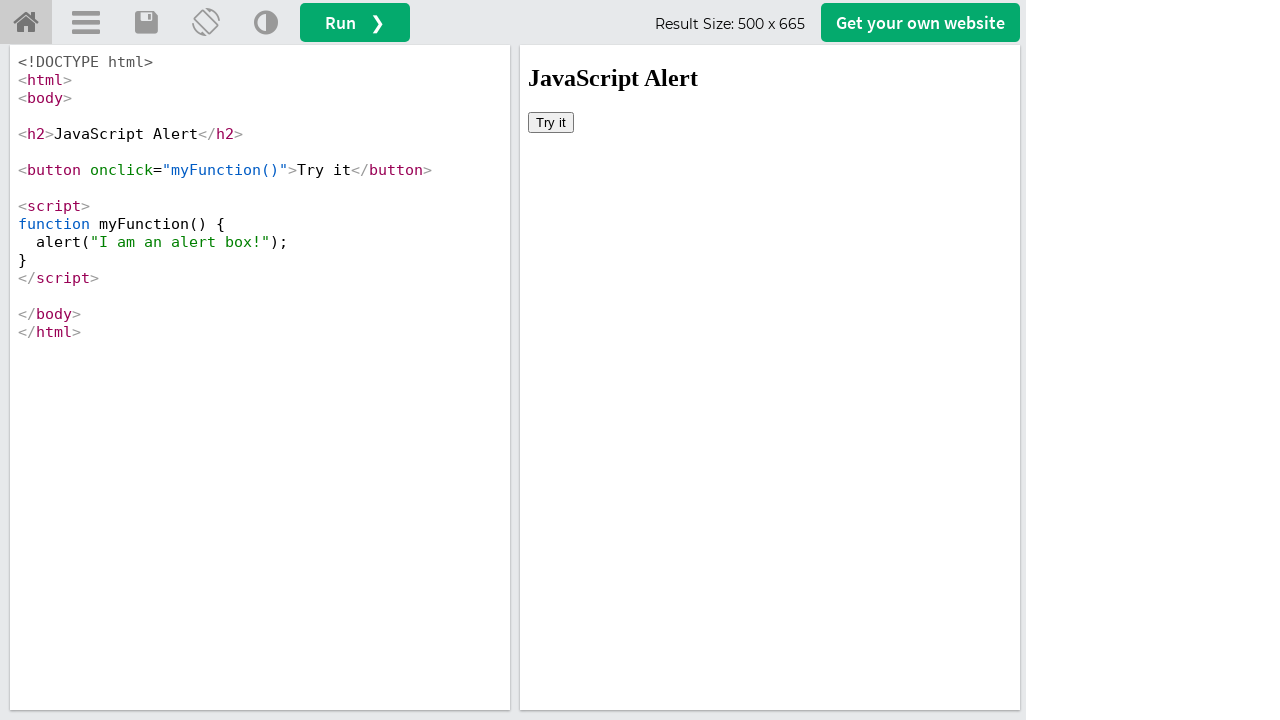

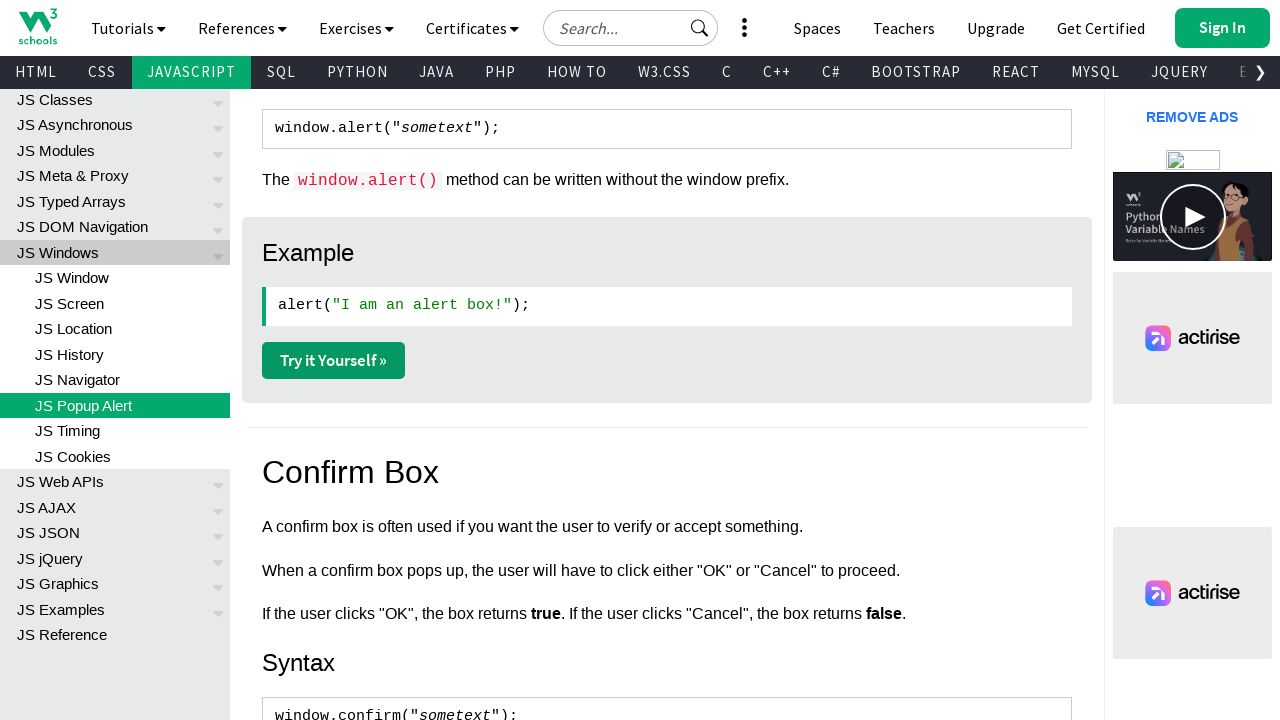